Tests modal dialog functionality by navigating to the Alerts, Frame & Windows section, opening the Modal Dialogs page, displaying a large modal, and verifying it contains "Lorem Ipsum" text 4 times.

Starting URL: https://demoqa.com

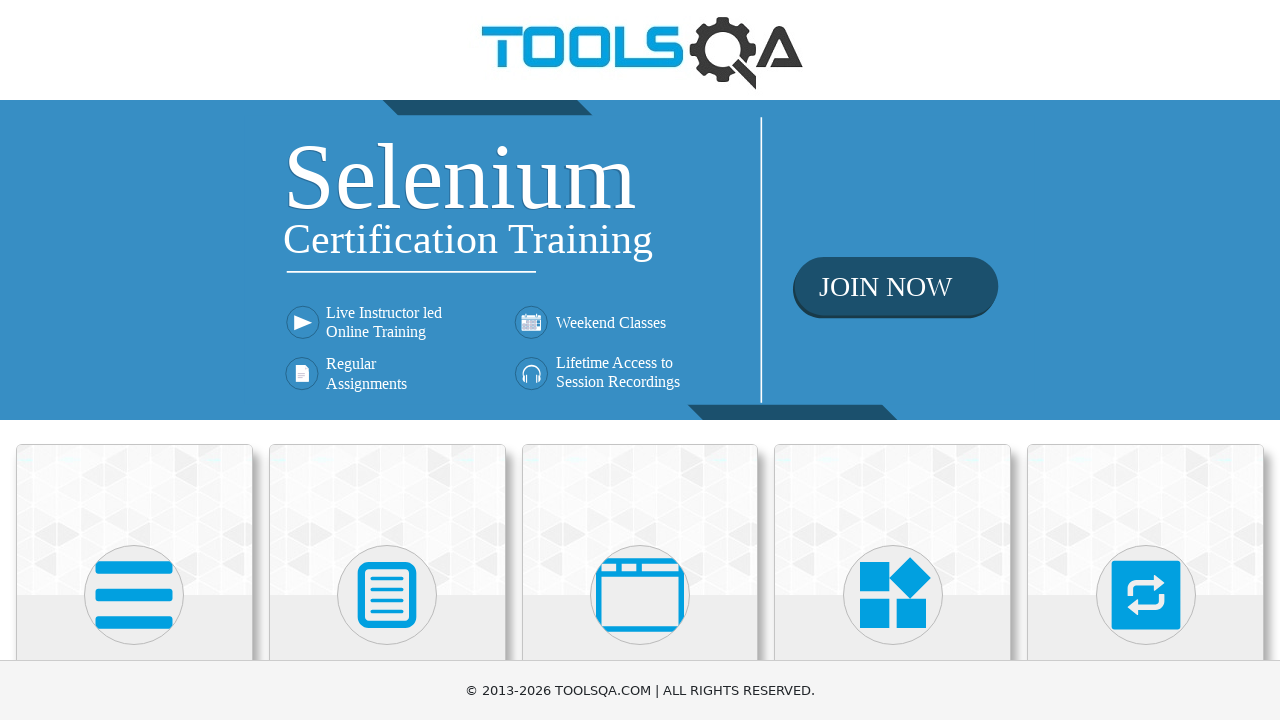

Clicked on 'Alerts, Frame & Windows' section at (640, 360) on xpath=//h5[text()="Alerts, Frame & Windows"]
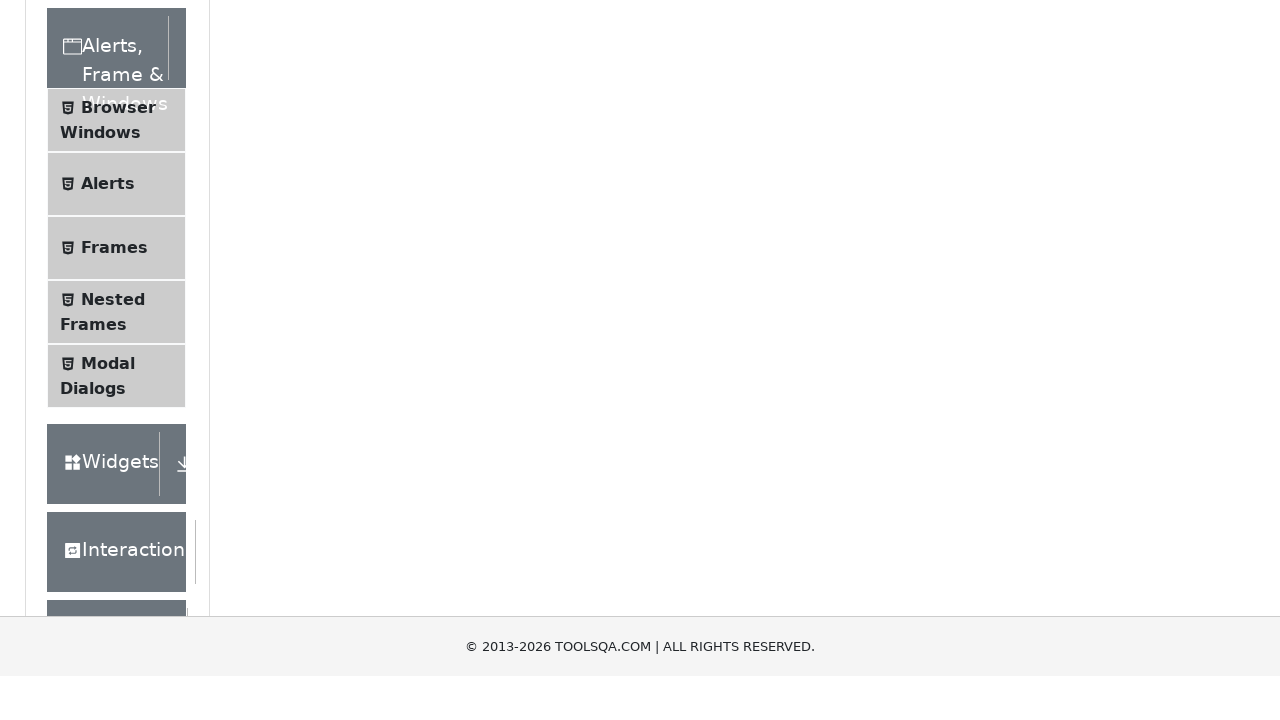

Clicked on 'Modal Dialogs' menu item at (108, 348) on xpath=//span[text()="Modal Dialogs"]
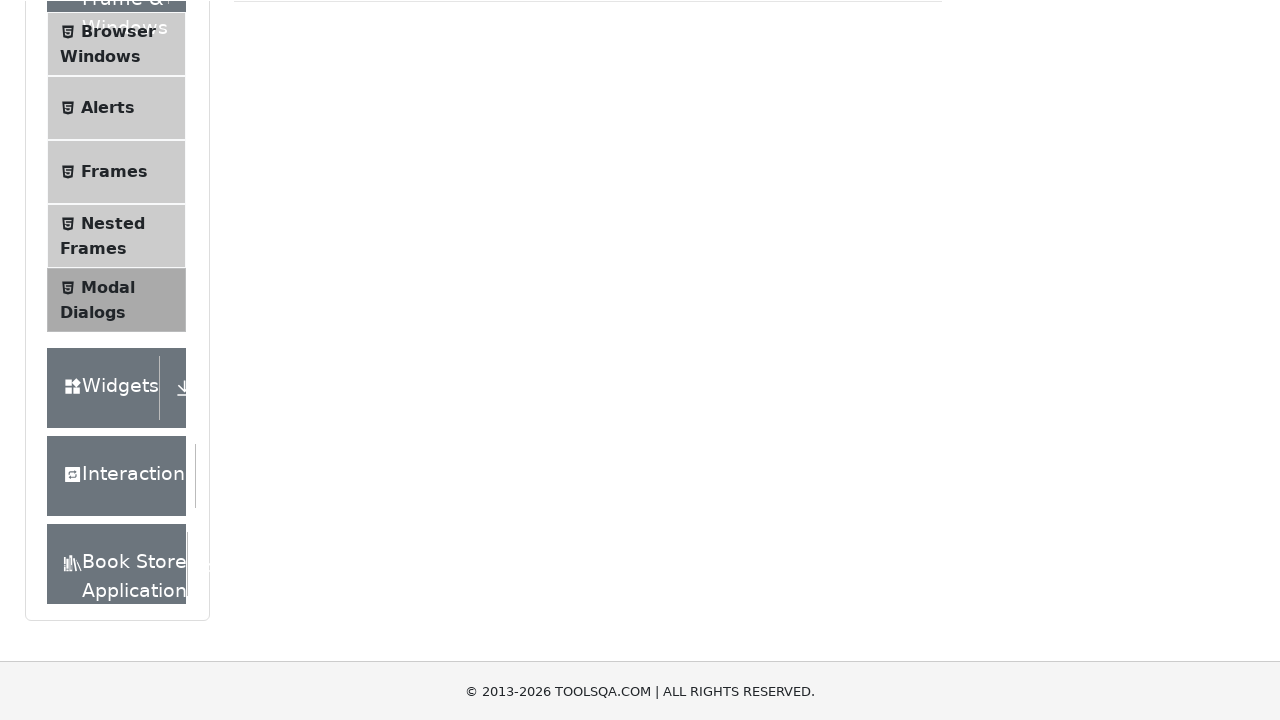

Clicked button to open large modal dialog at (422, 274) on #showLargeModal
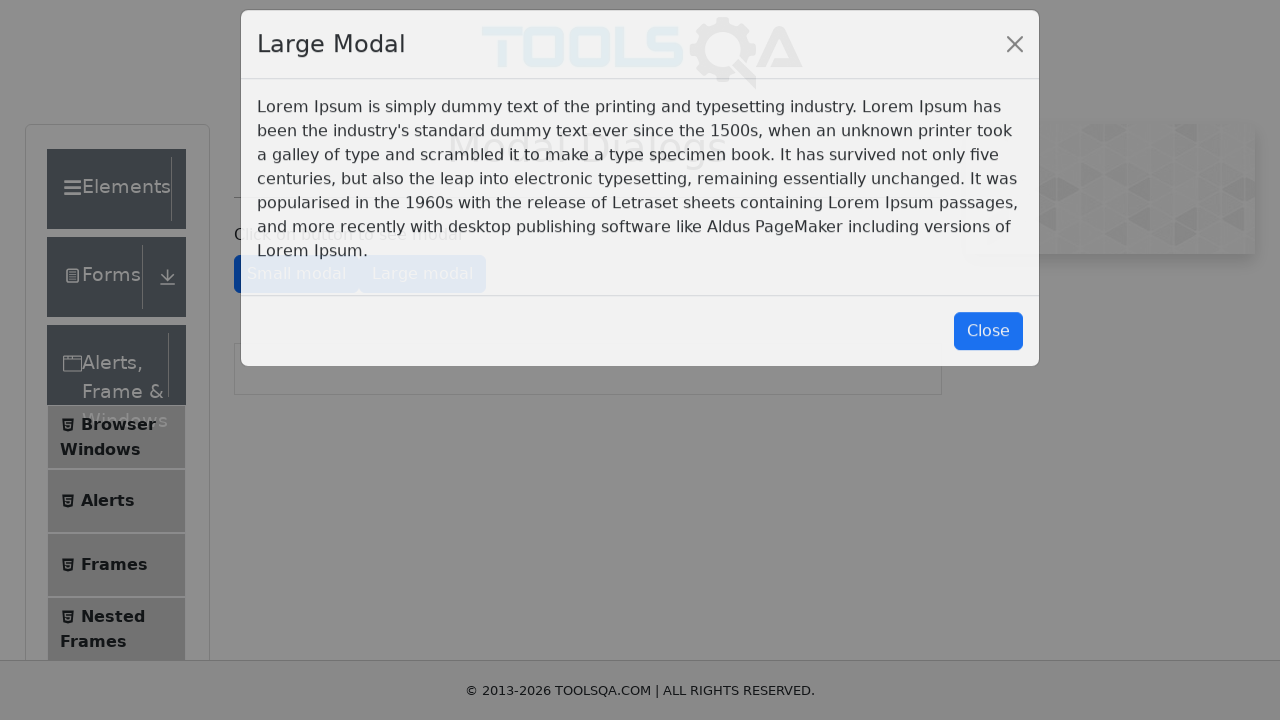

Modal dialog appeared and loaded
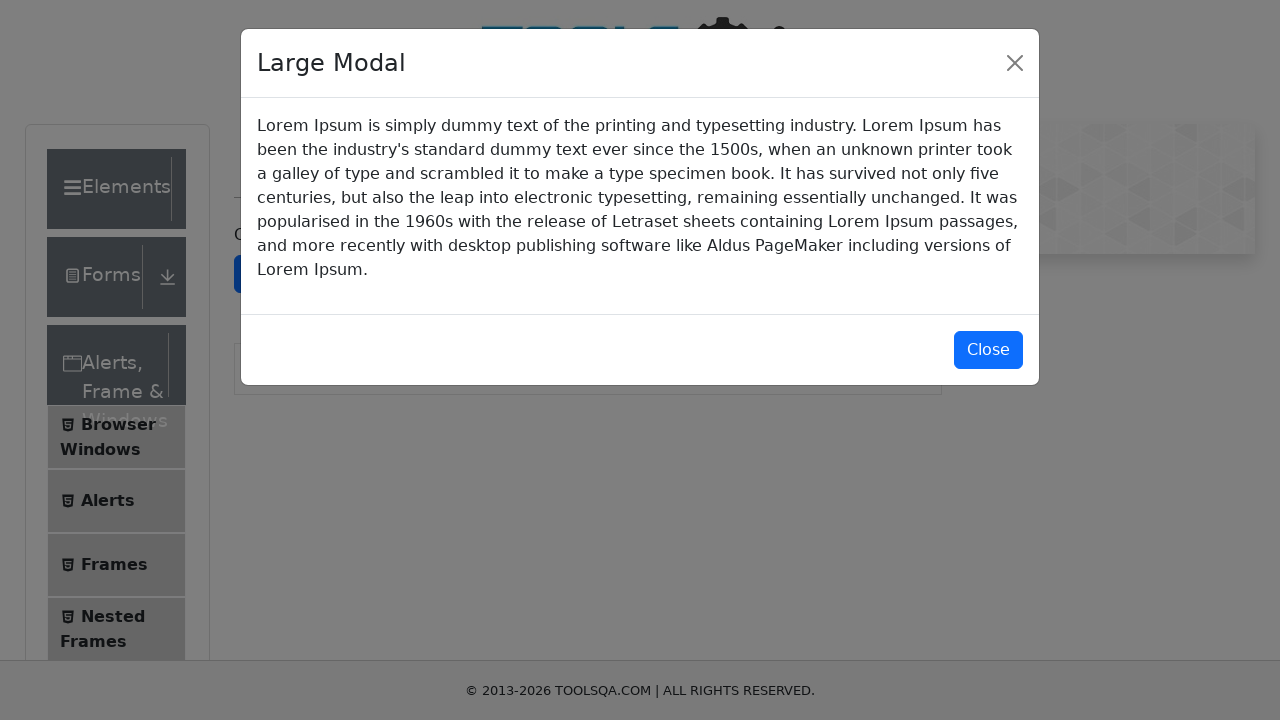

Retrieved text content from modal body
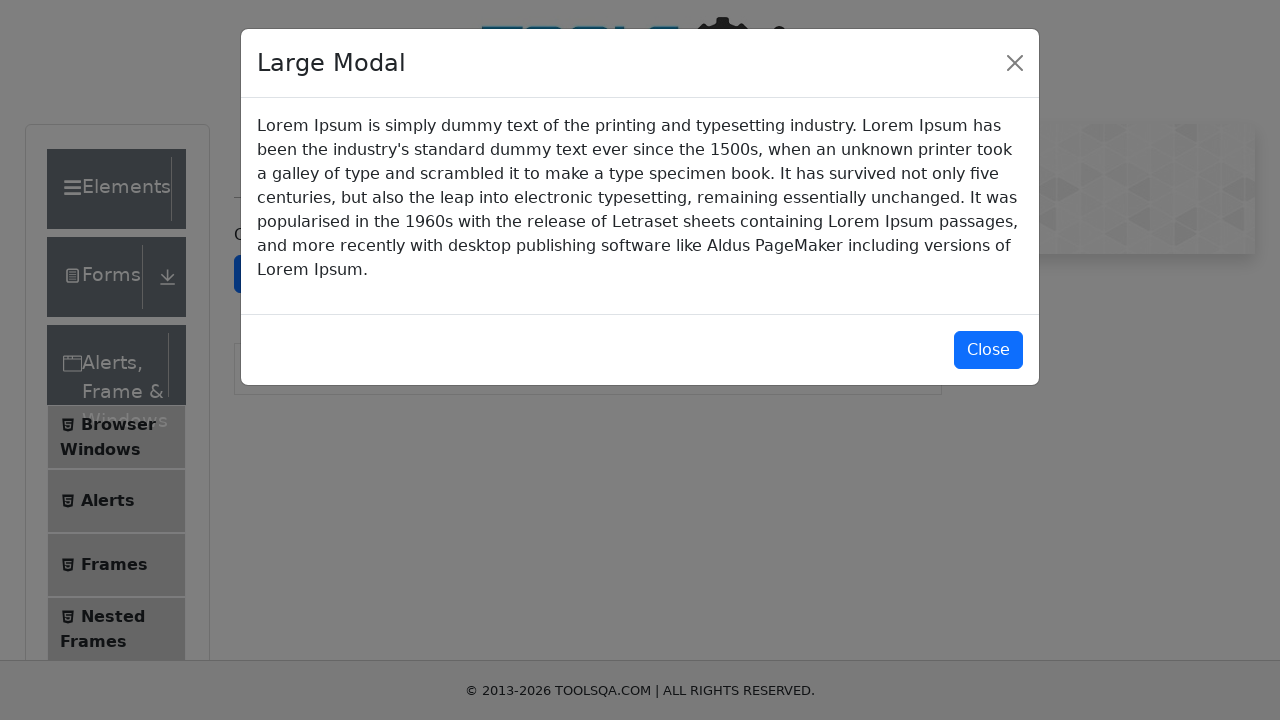

Verified 'Lorem Ipsum' appears 4 times in modal
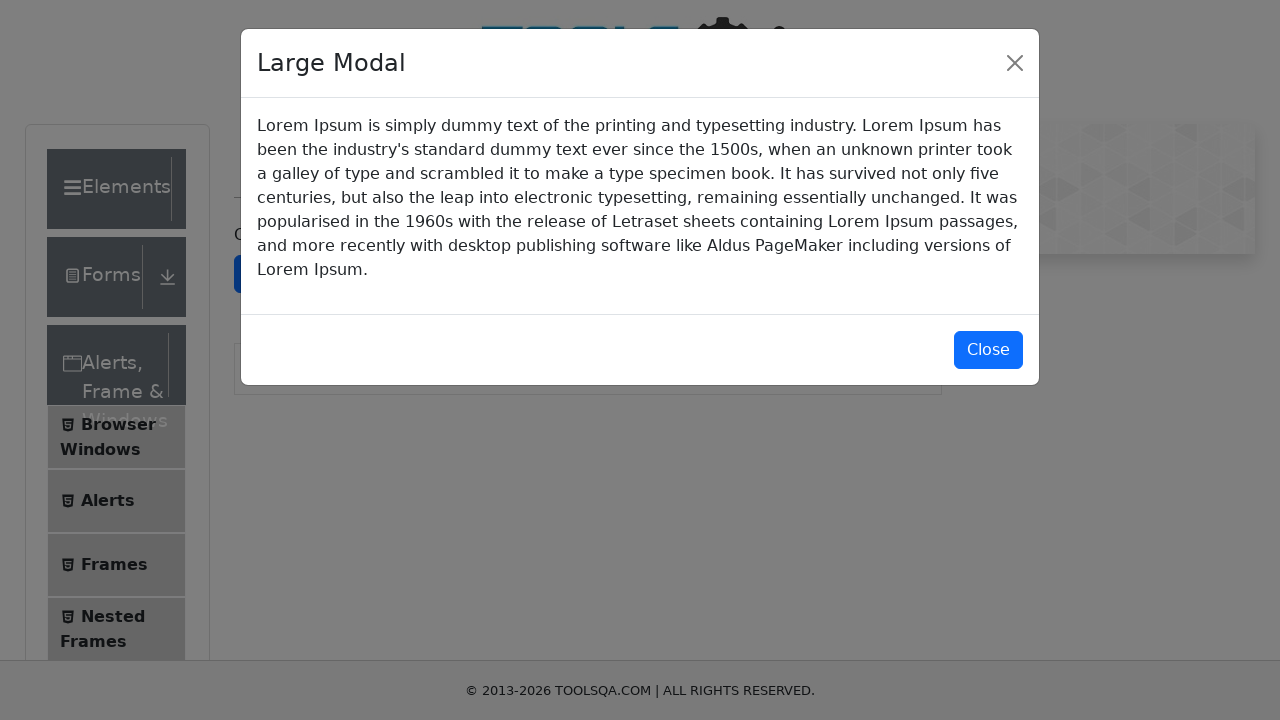

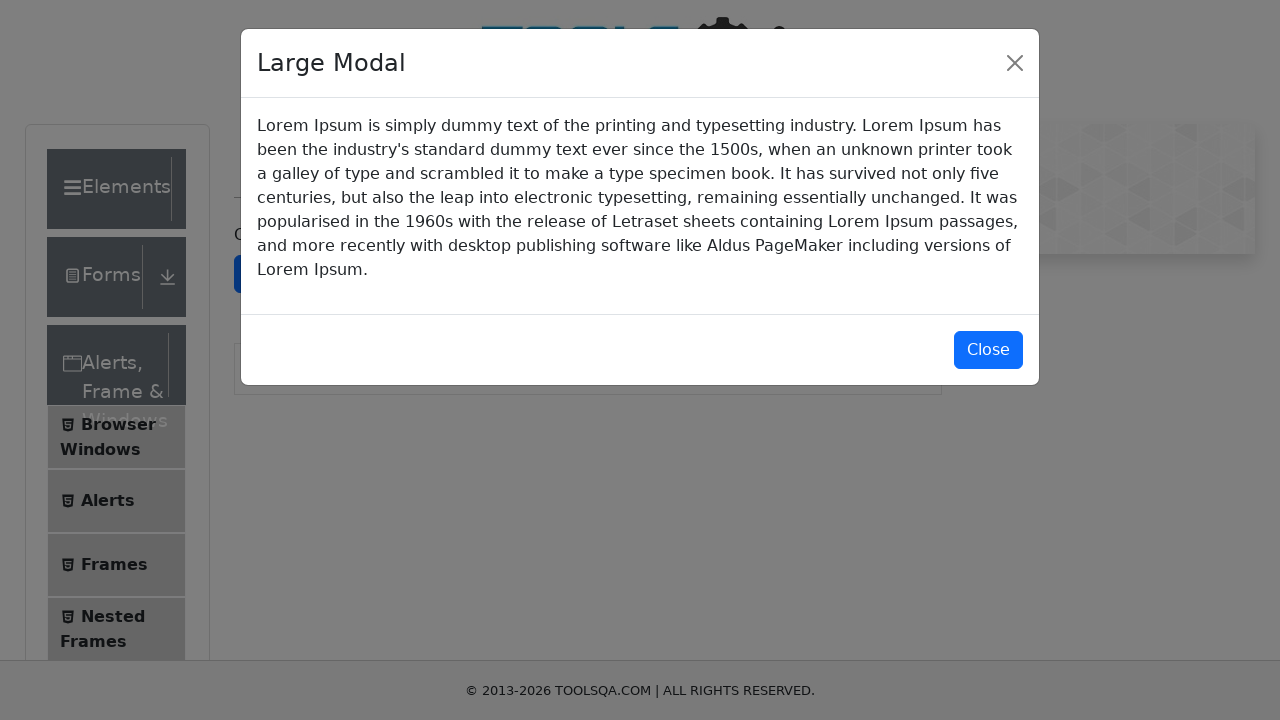